Tests handling a JavaScript confirmation alert by clicking a button to trigger the alert, waiting for it to appear, and accepting it by clicking OK.

Starting URL: https://the-internet.herokuapp.com/javascript_alerts

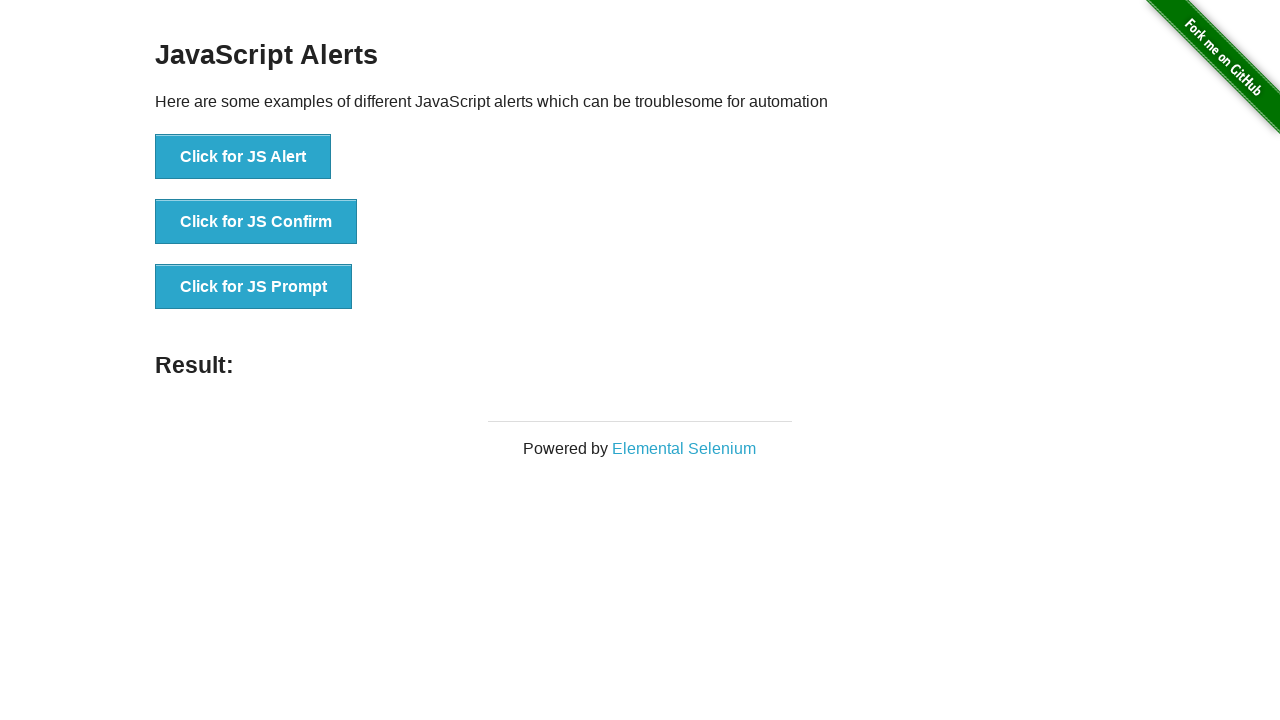

Set up dialog handler to accept confirmation alerts
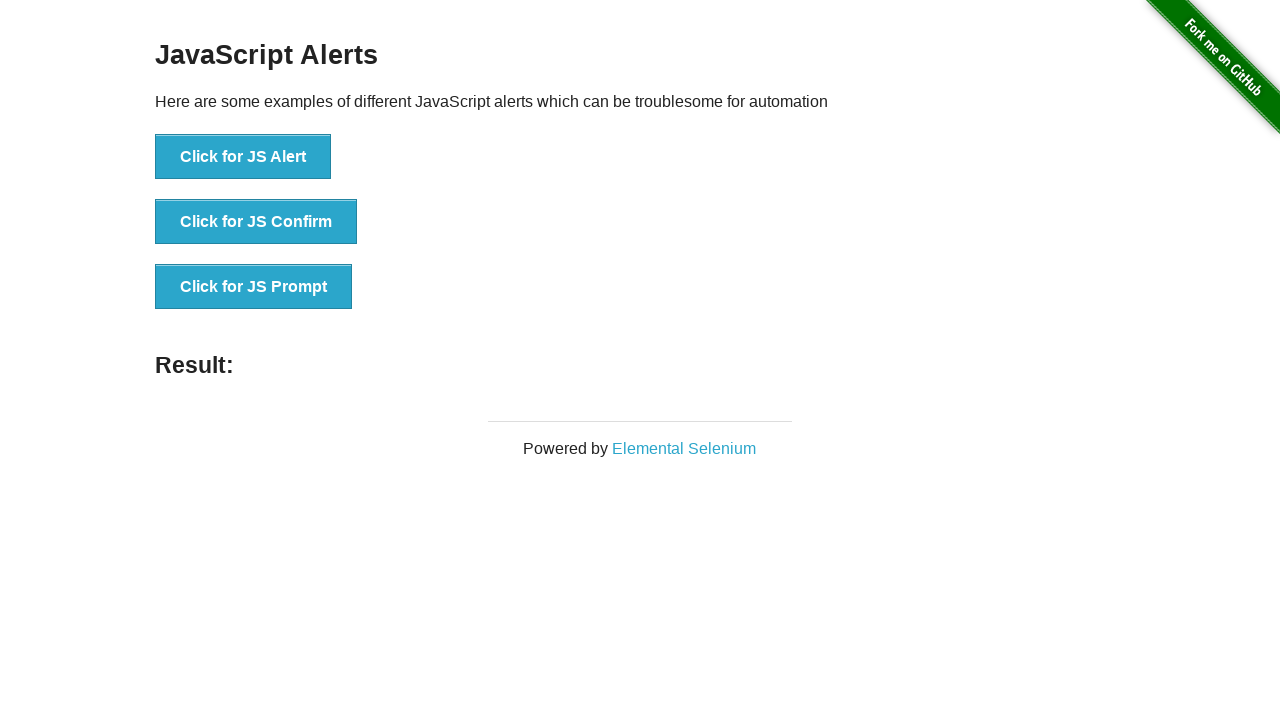

Clicked 'Click for JS Confirm' button to trigger confirmation alert at (256, 222) on xpath=//button[text()='Click for JS Confirm']
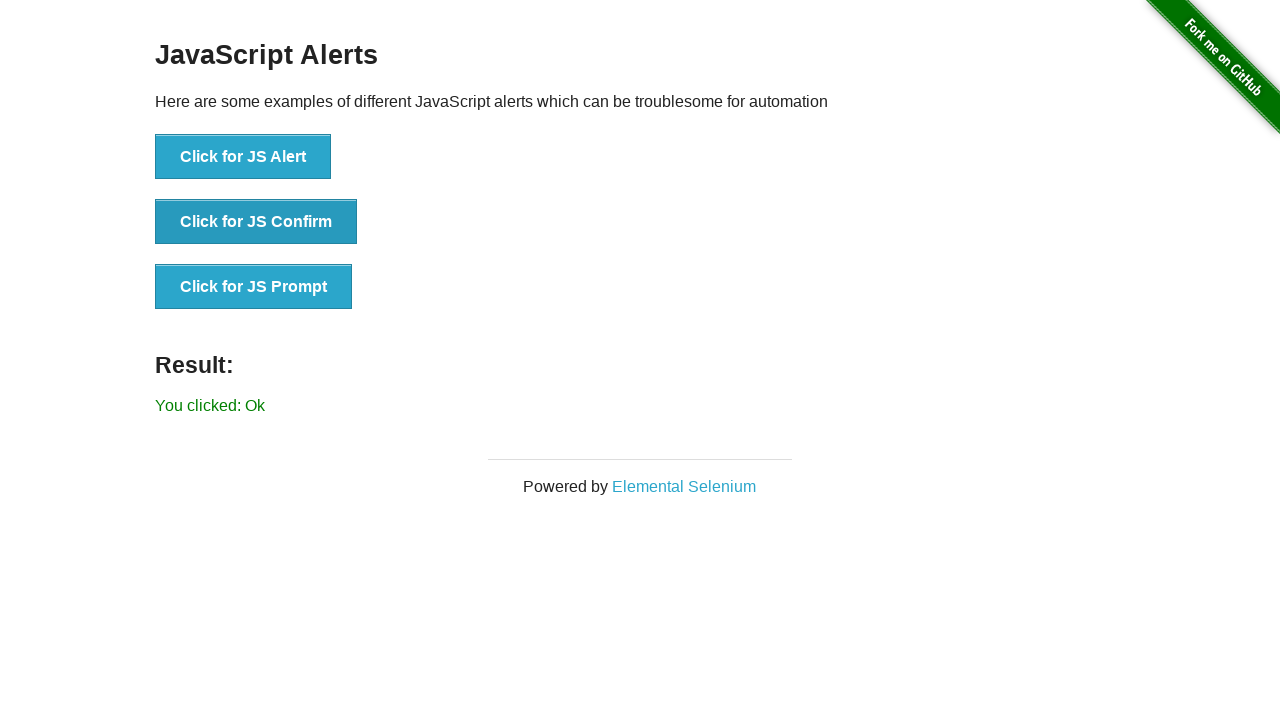

Confirmation alert was accepted and result element appeared
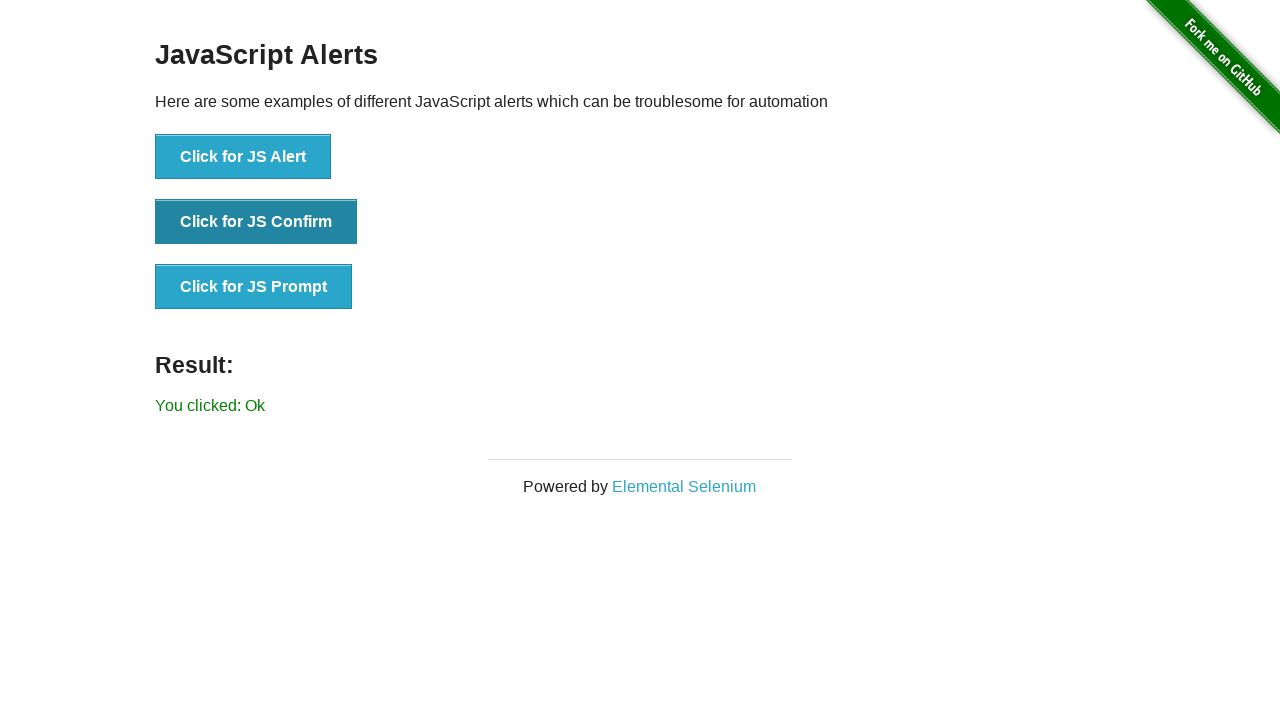

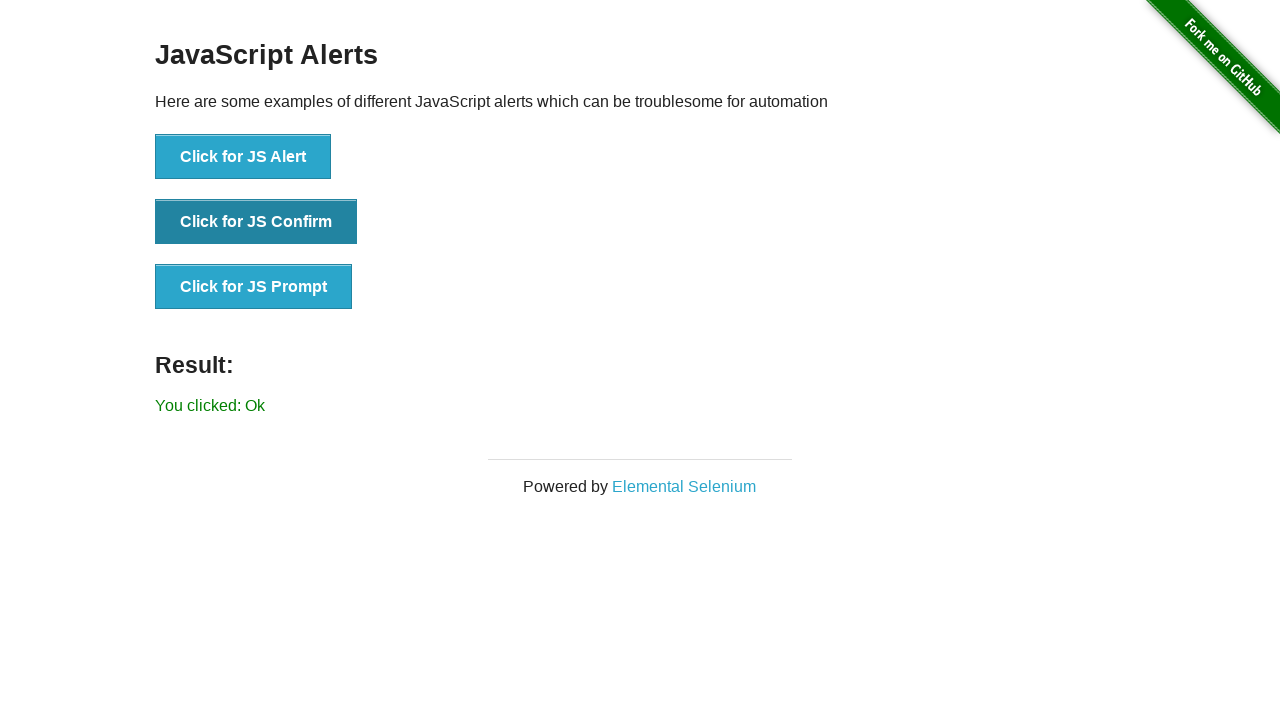